Calculates the sum of two numbers displayed on the page and selects the result from a dropdown menu

Starting URL: http://suninjuly.github.io/selects1.html

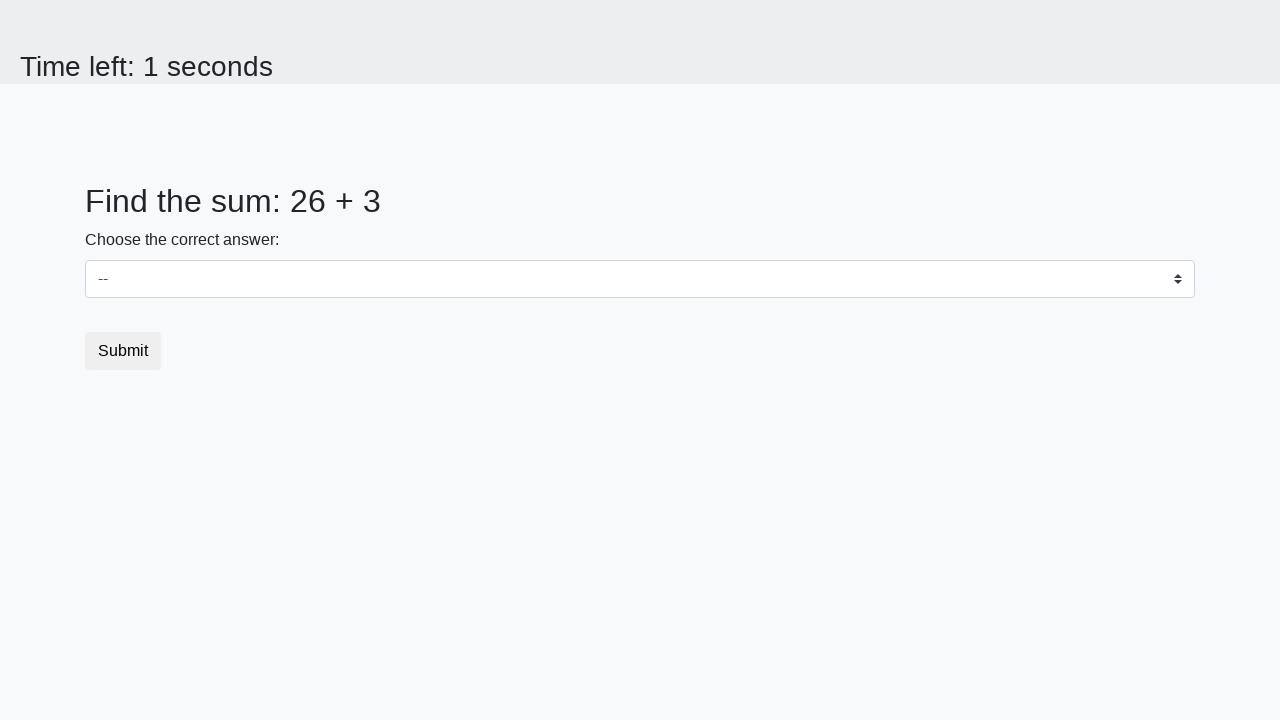

Located first number element
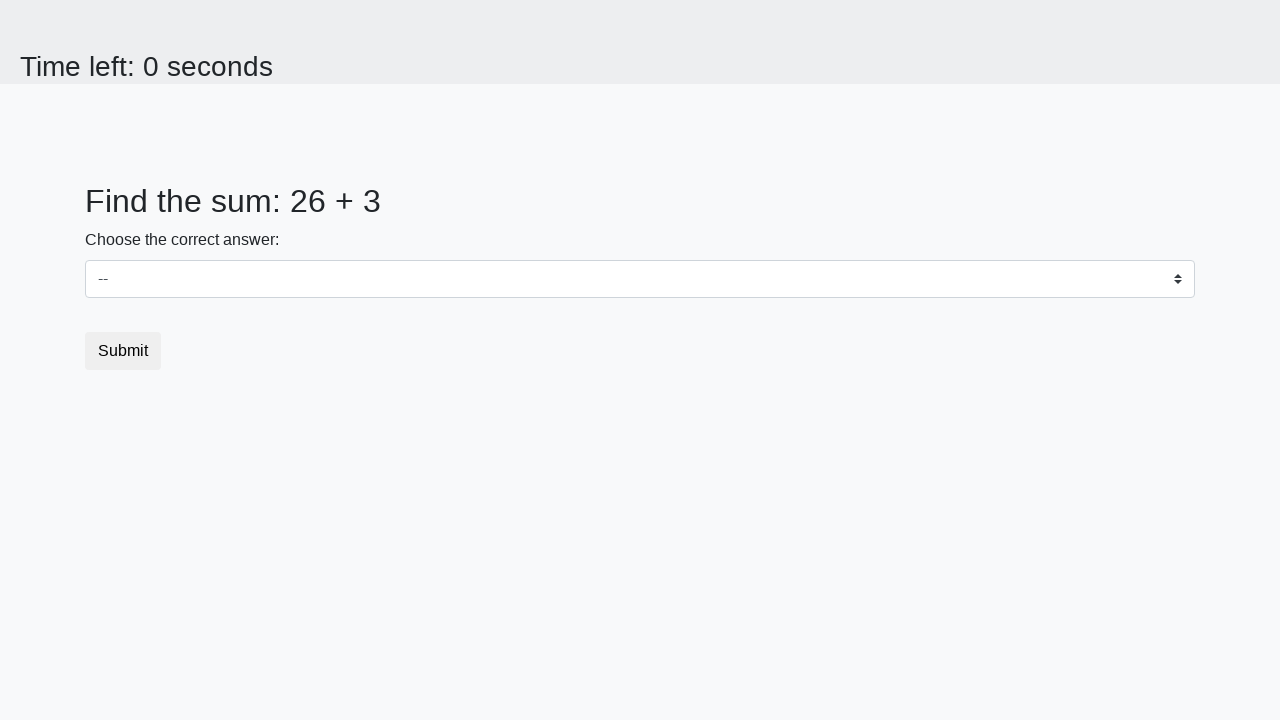

Located second number element
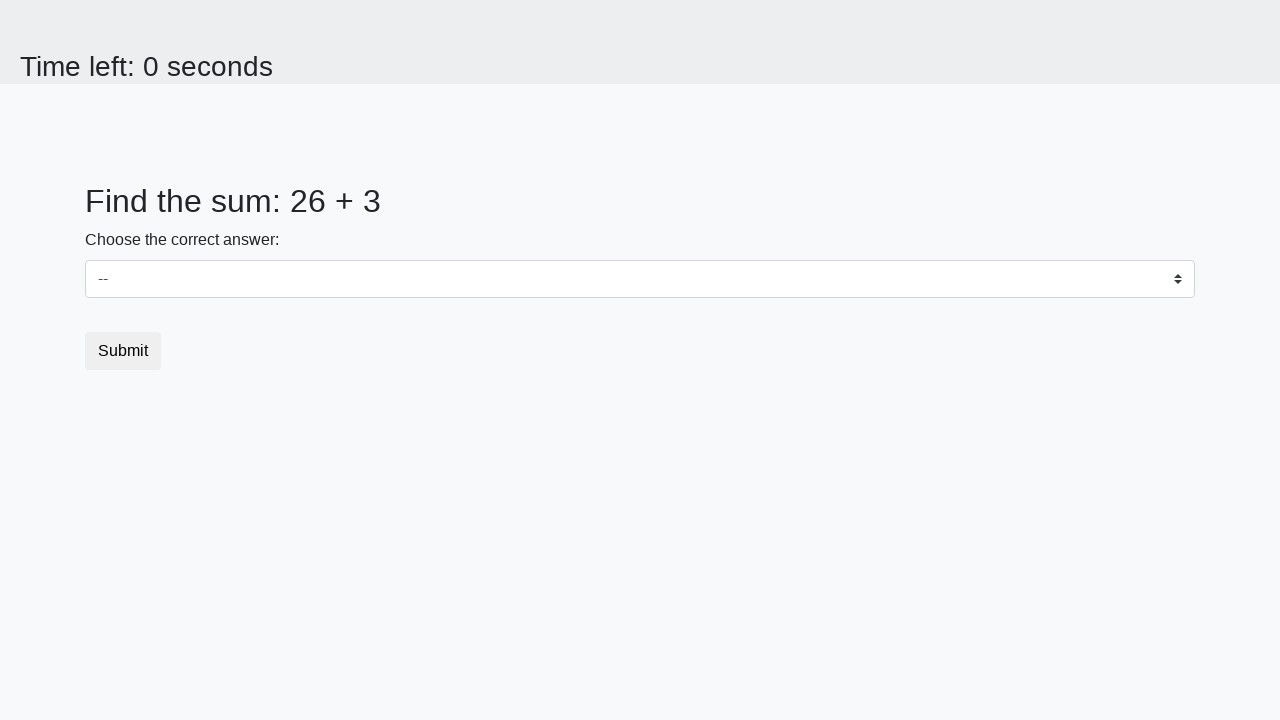

Retrieved first number from page: 26
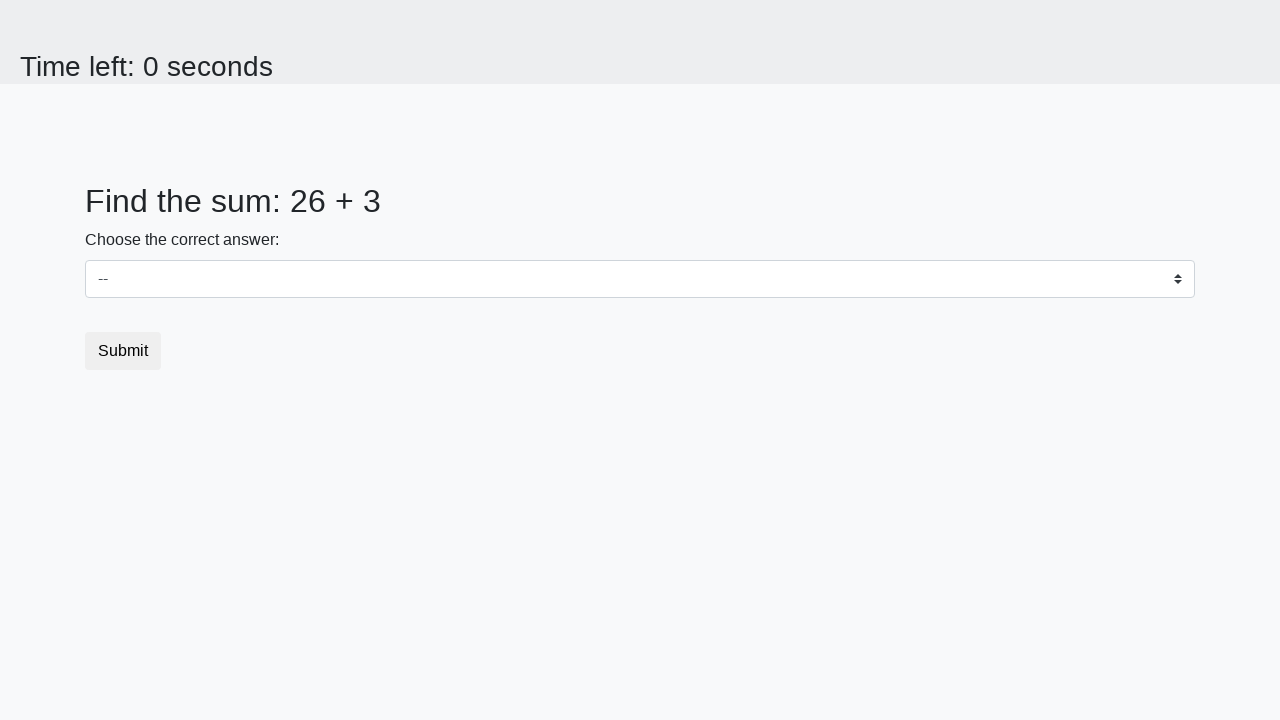

Retrieved second number from page: 3
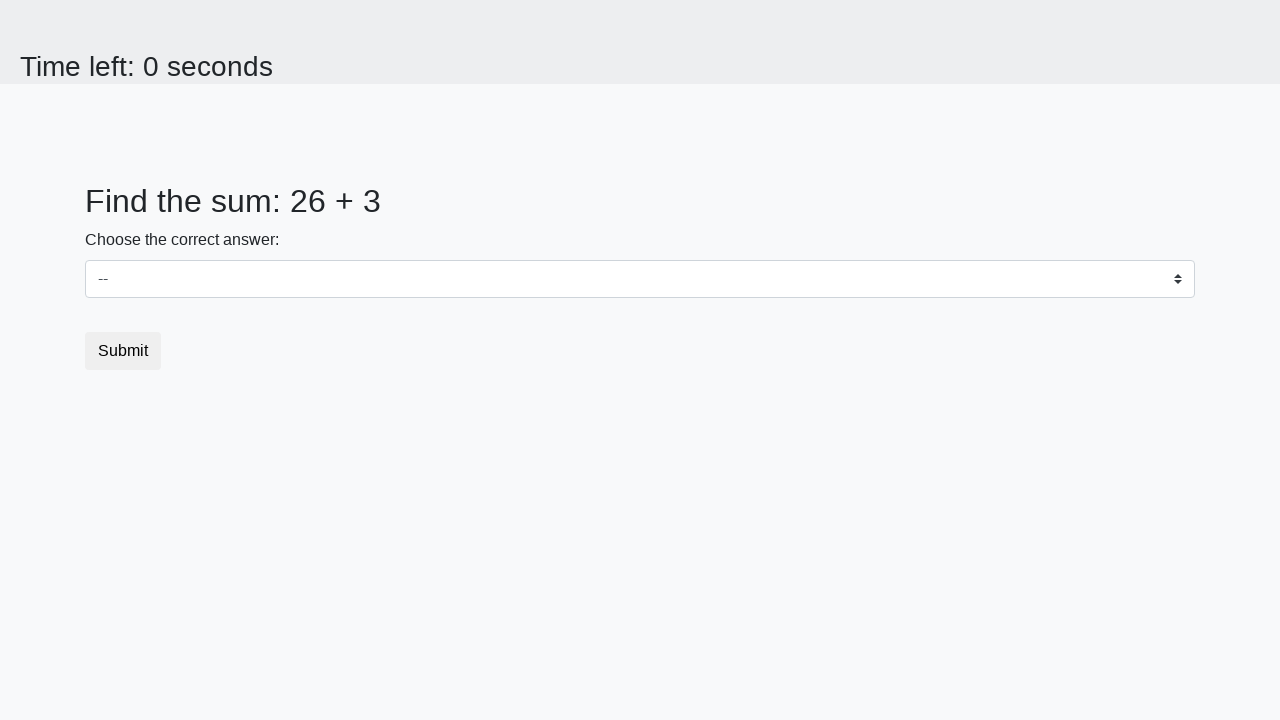

Calculated sum: 26 + 3 = 29
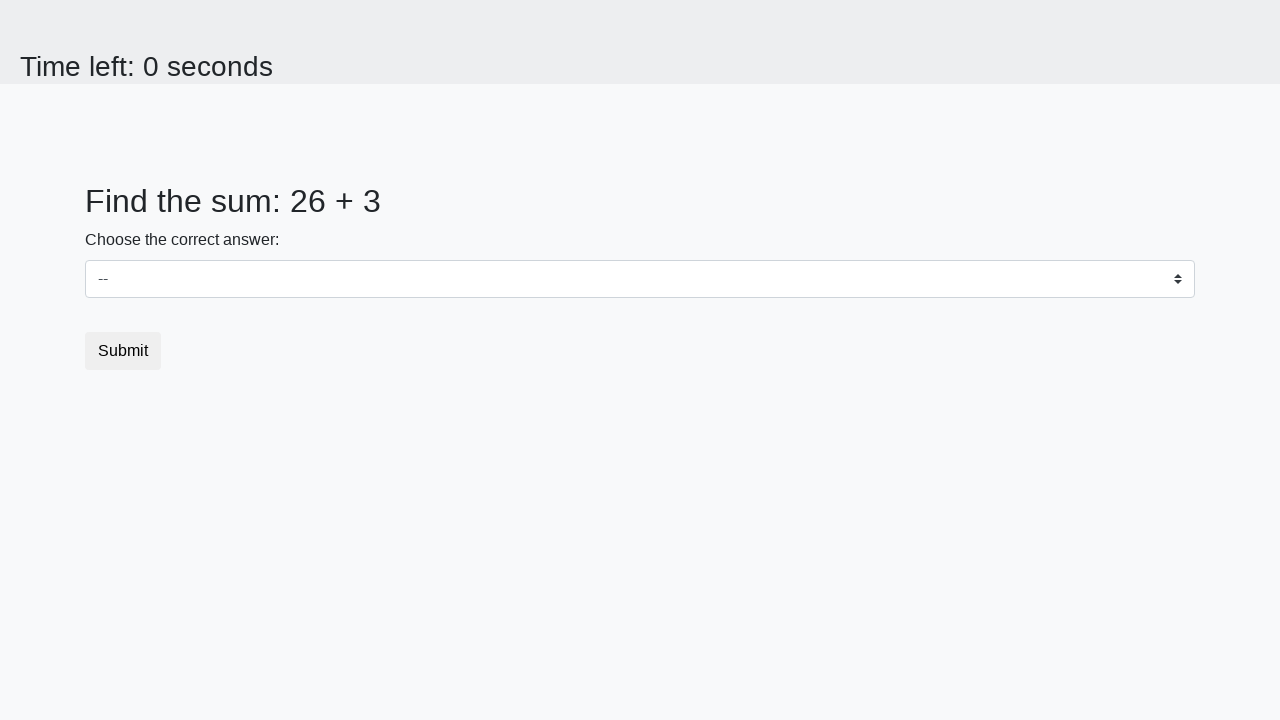

Selected result '29' from dropdown menu on #dropdown
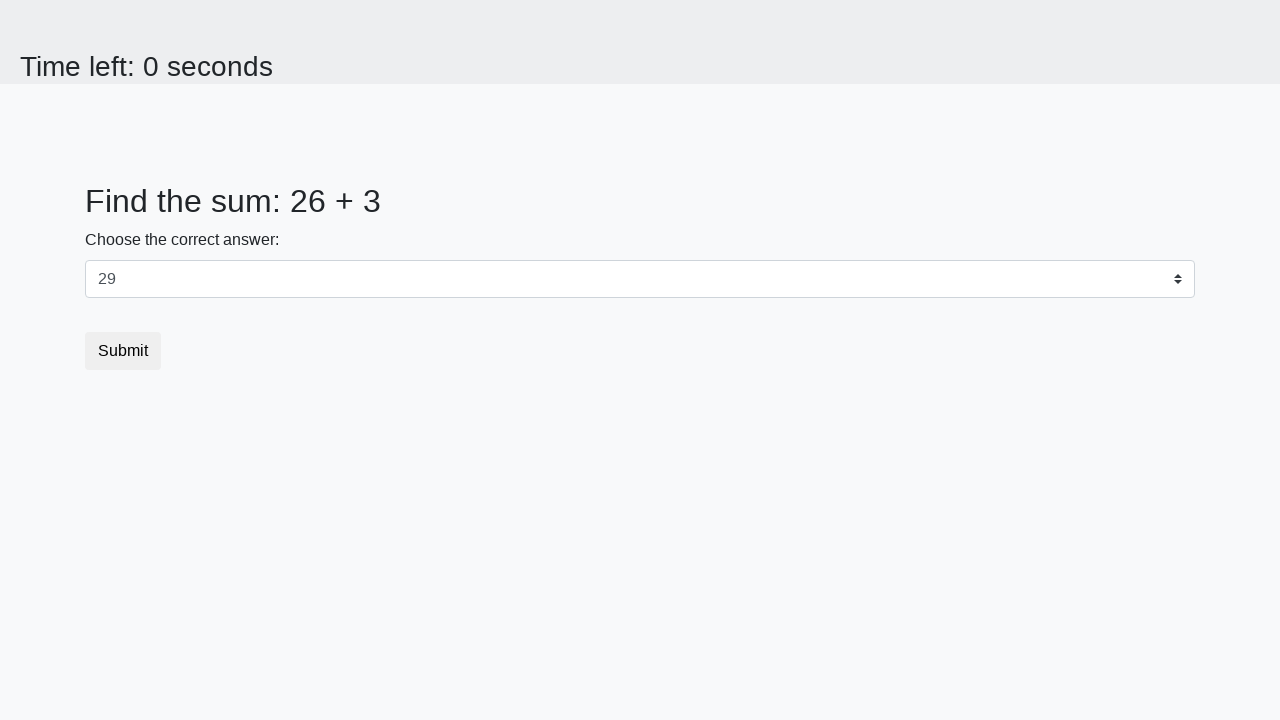

Clicked submit button to complete the task at (123, 351) on .btn.btn-default
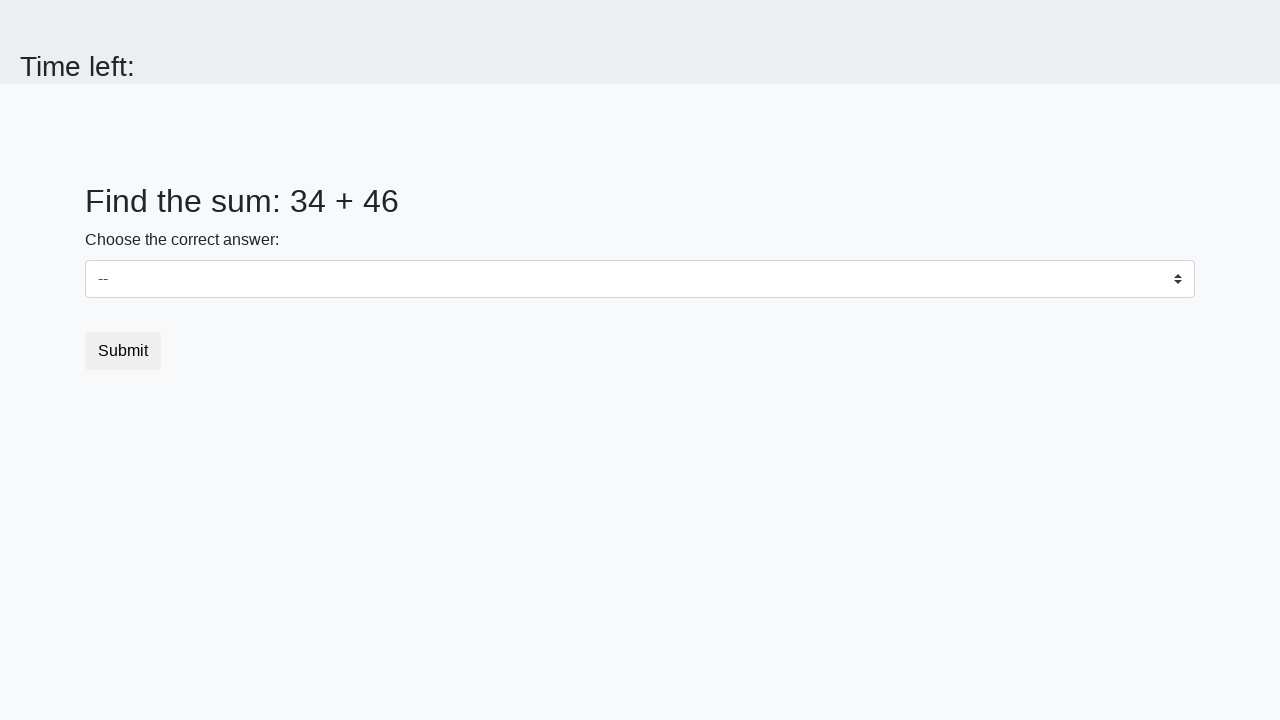

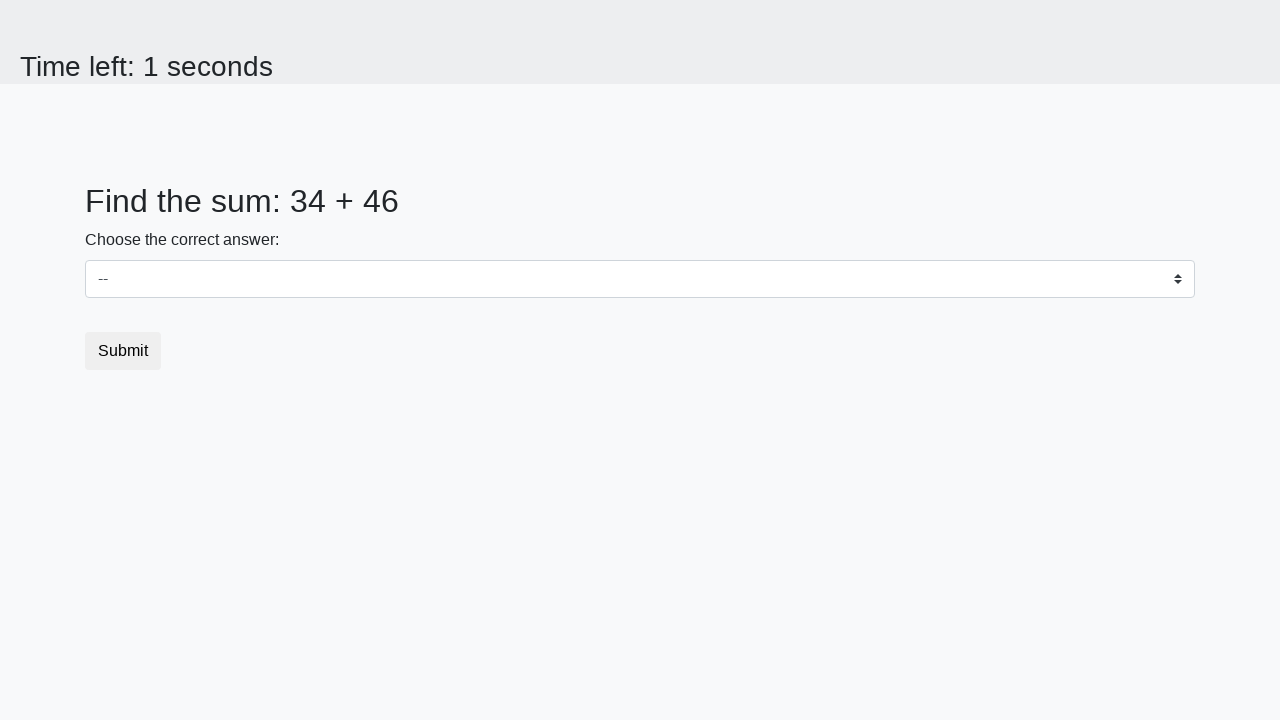